Tests a practice form by filling out personal information including name, email, gender, phone number, date of birth, subjects, hobbies, address, and state/city selection, then verifies the submitted data appears in a confirmation modal.

Starting URL: https://demoqa.com/automation-practice-form

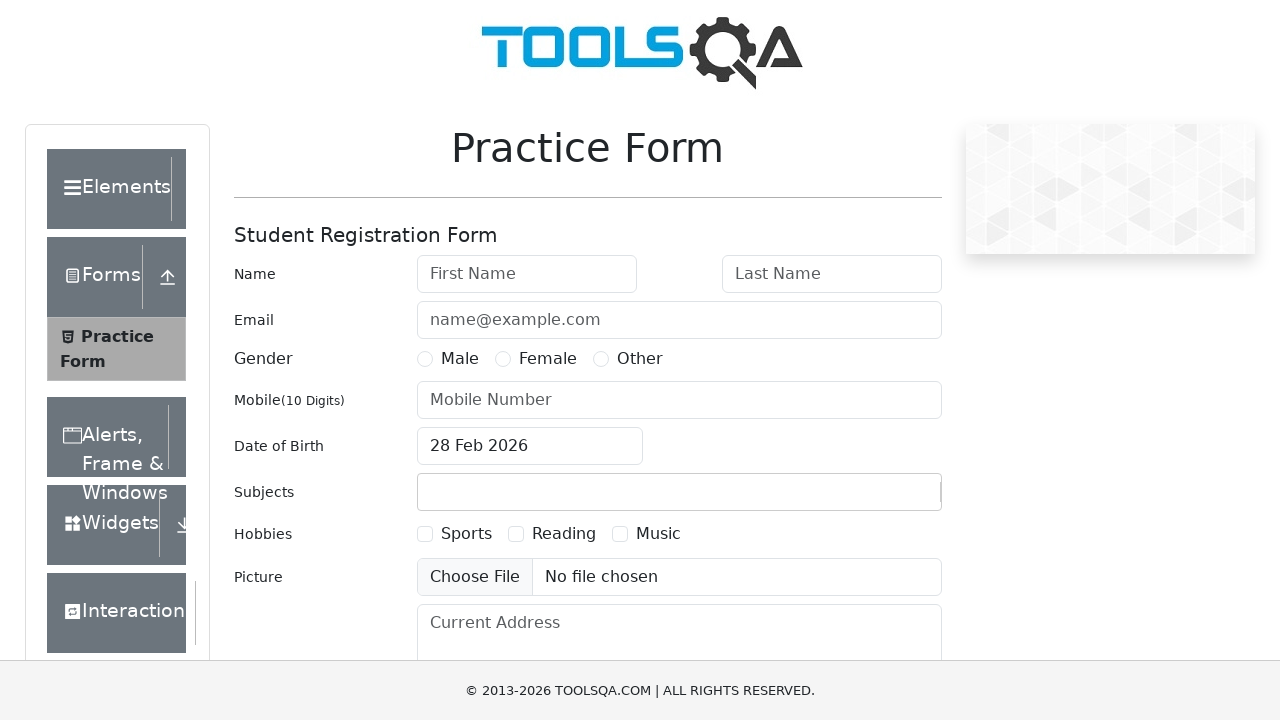

Filled first name field with 'Test' on #firstName
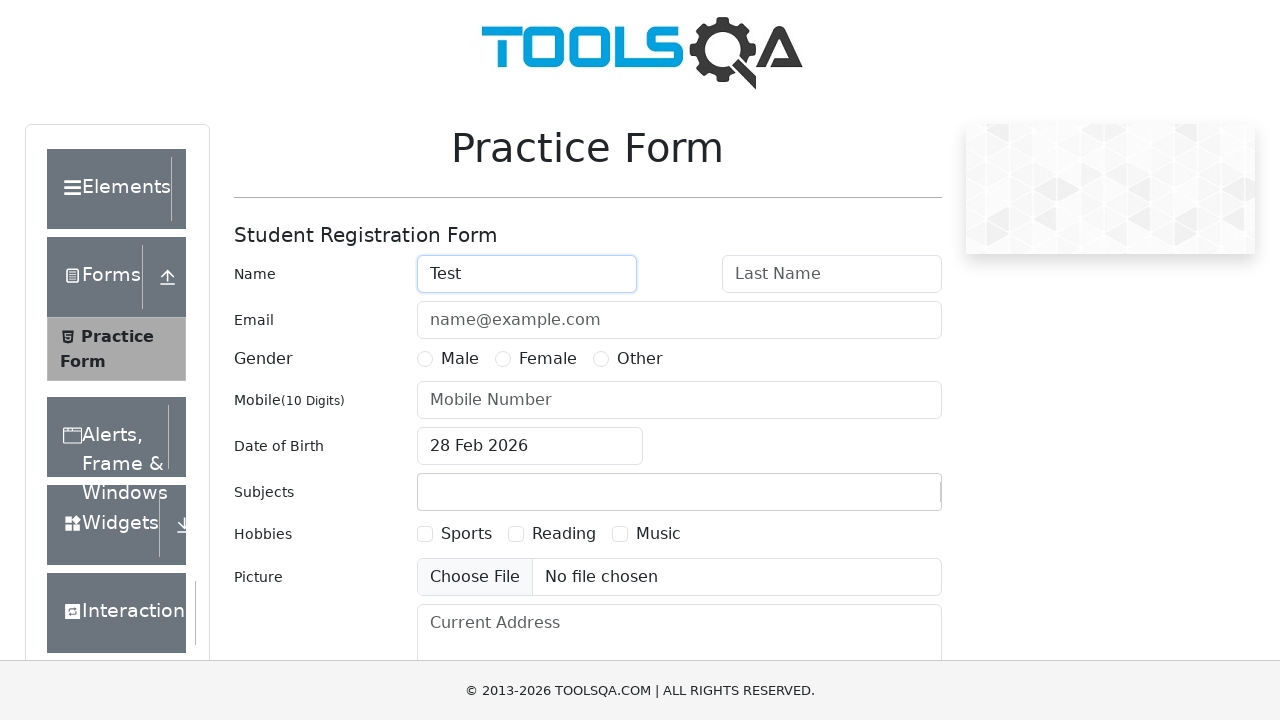

Filled last name field with 'Testik' on #lastName
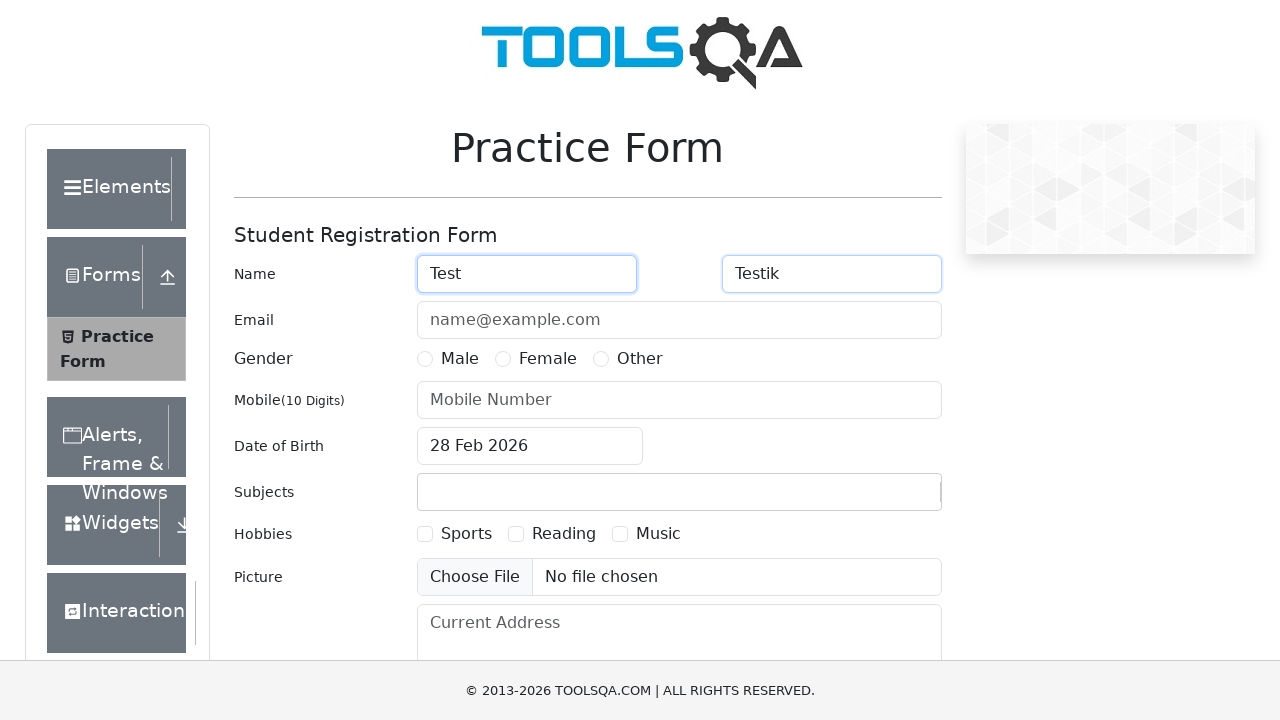

Filled email field with 'test@test.com' on #userEmail
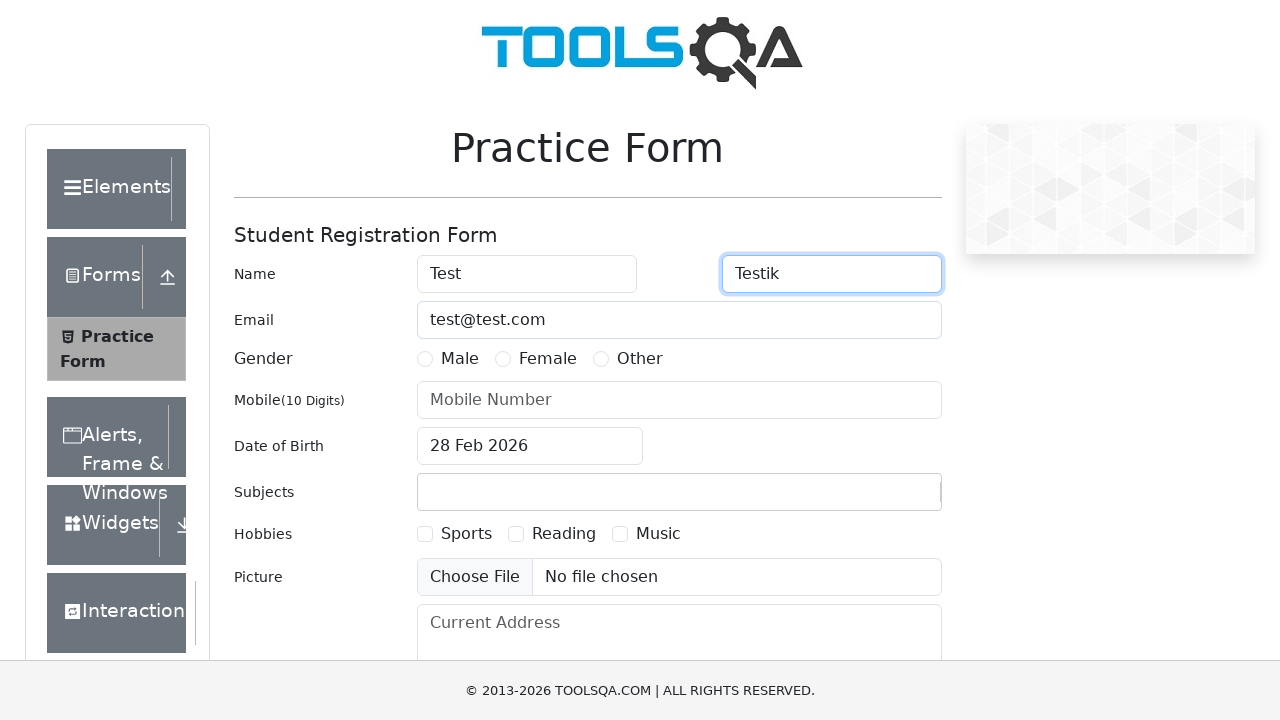

Selected Female gender radio button at (548, 359) on label[for='gender-radio-2']
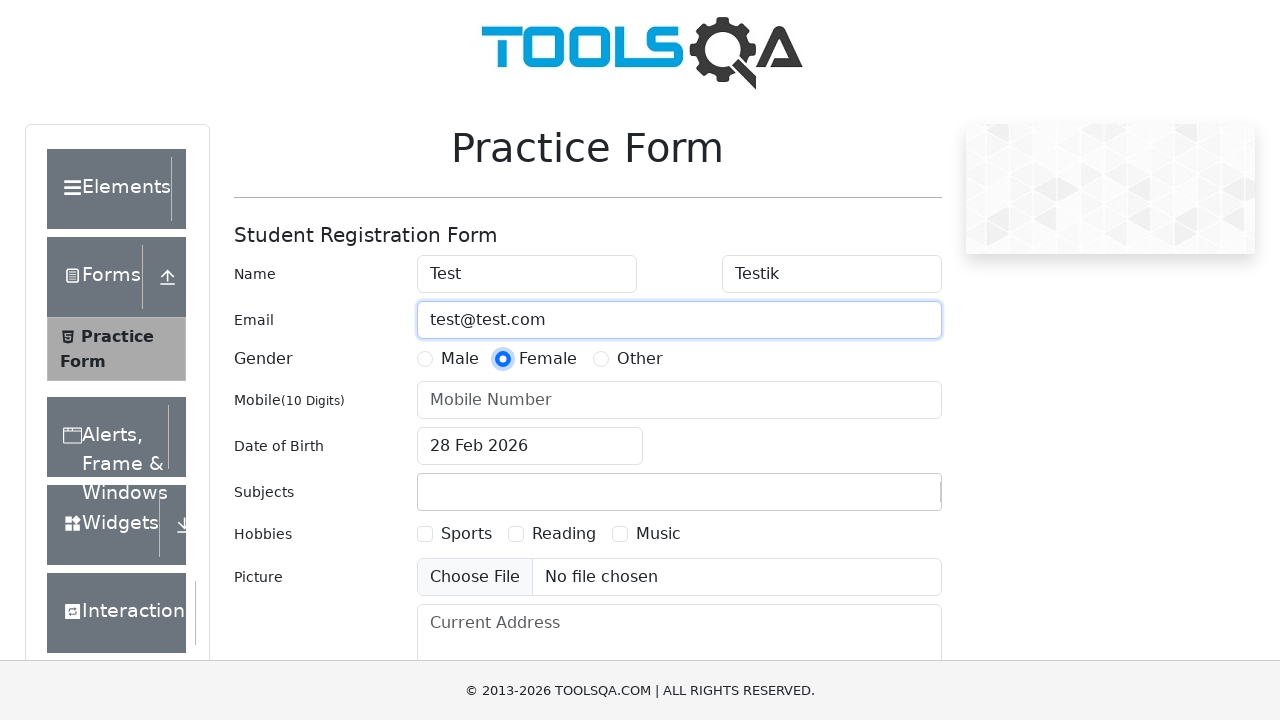

Filled phone number field with '1234567891' on #userNumber
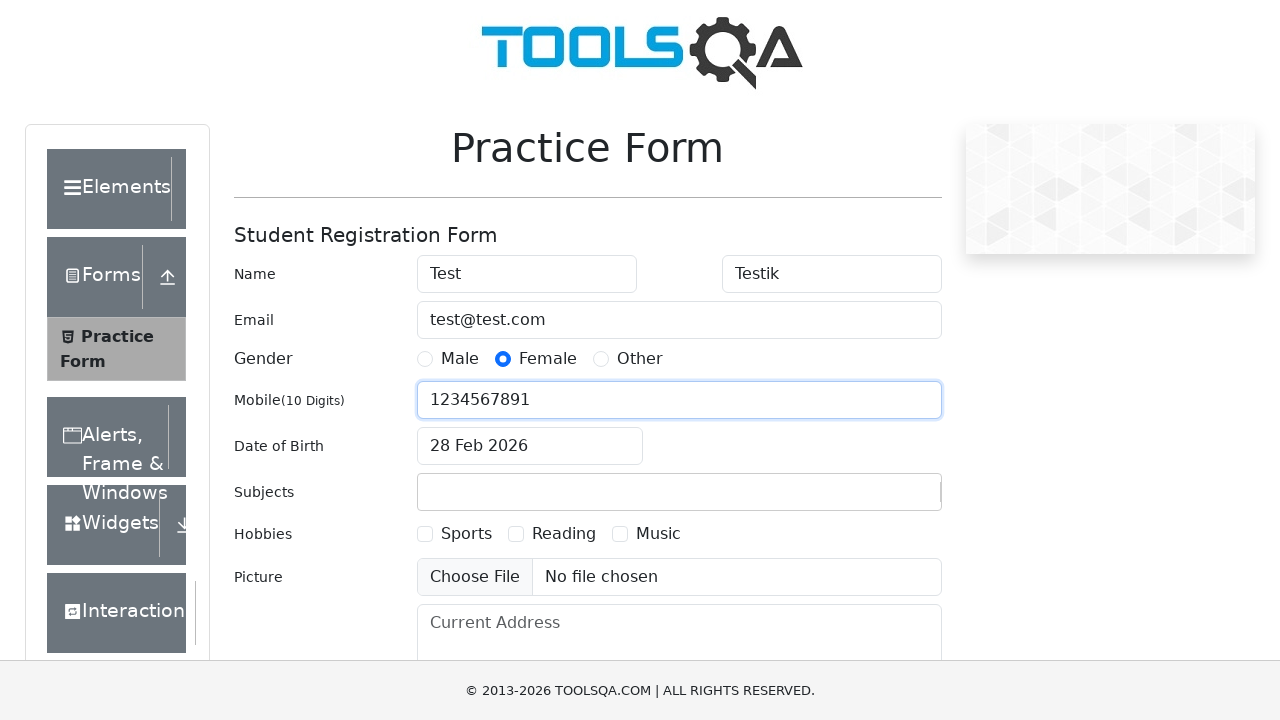

Clicked date of birth input to open date picker at (530, 446) on #dateOfBirthInput
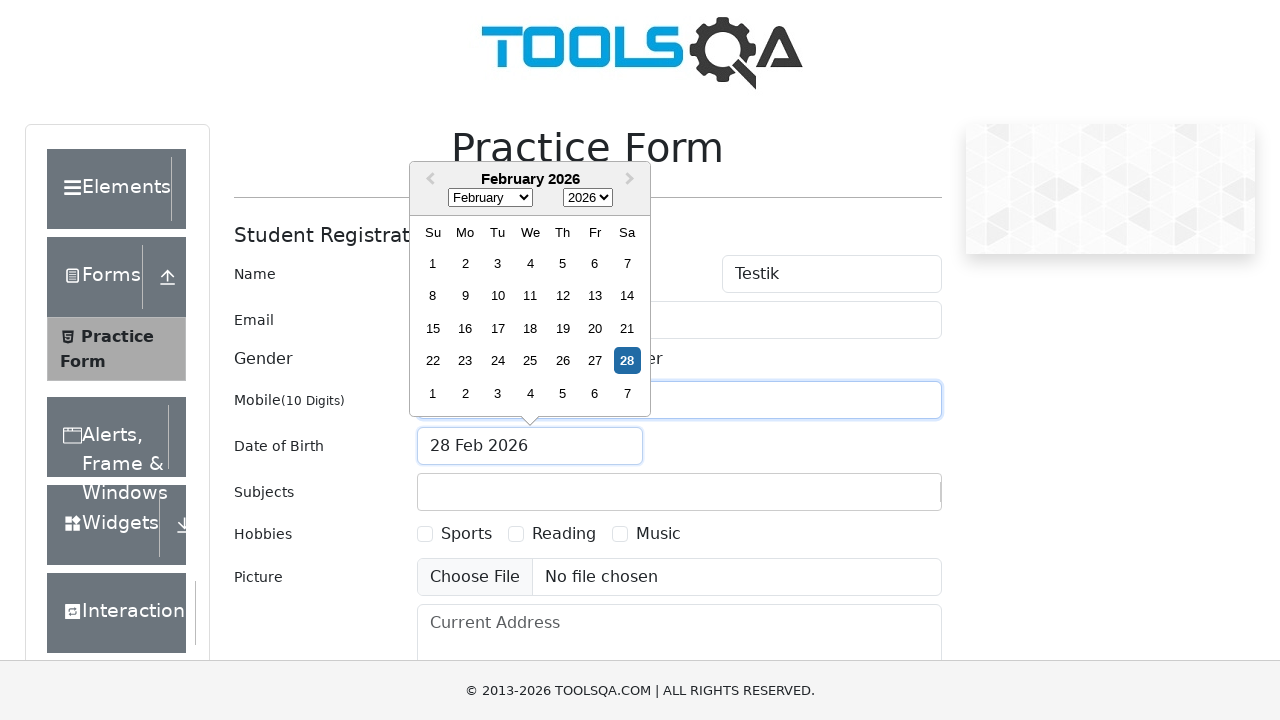

Selected month (May) from date picker on .react-datepicker__month-select
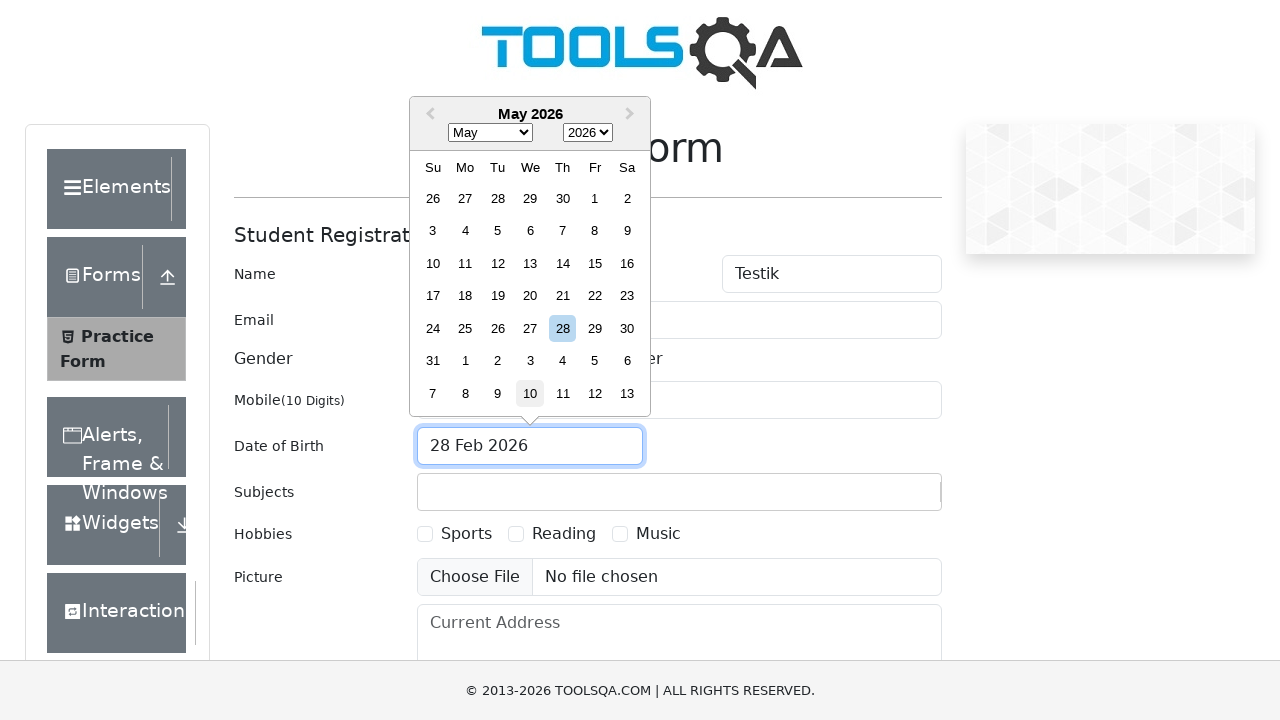

Selected year (1992) from date picker on .react-datepicker__year-select
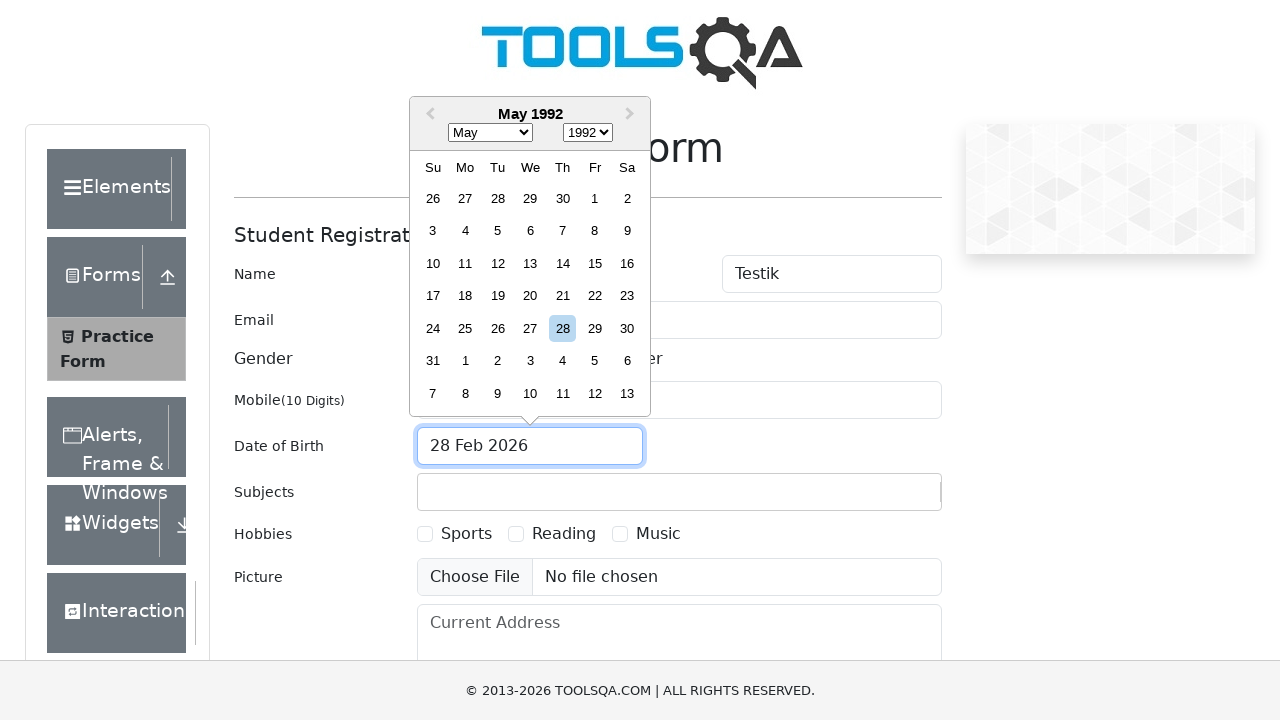

Selected day (12) from date picker at (498, 263) on .react-datepicker__day--012
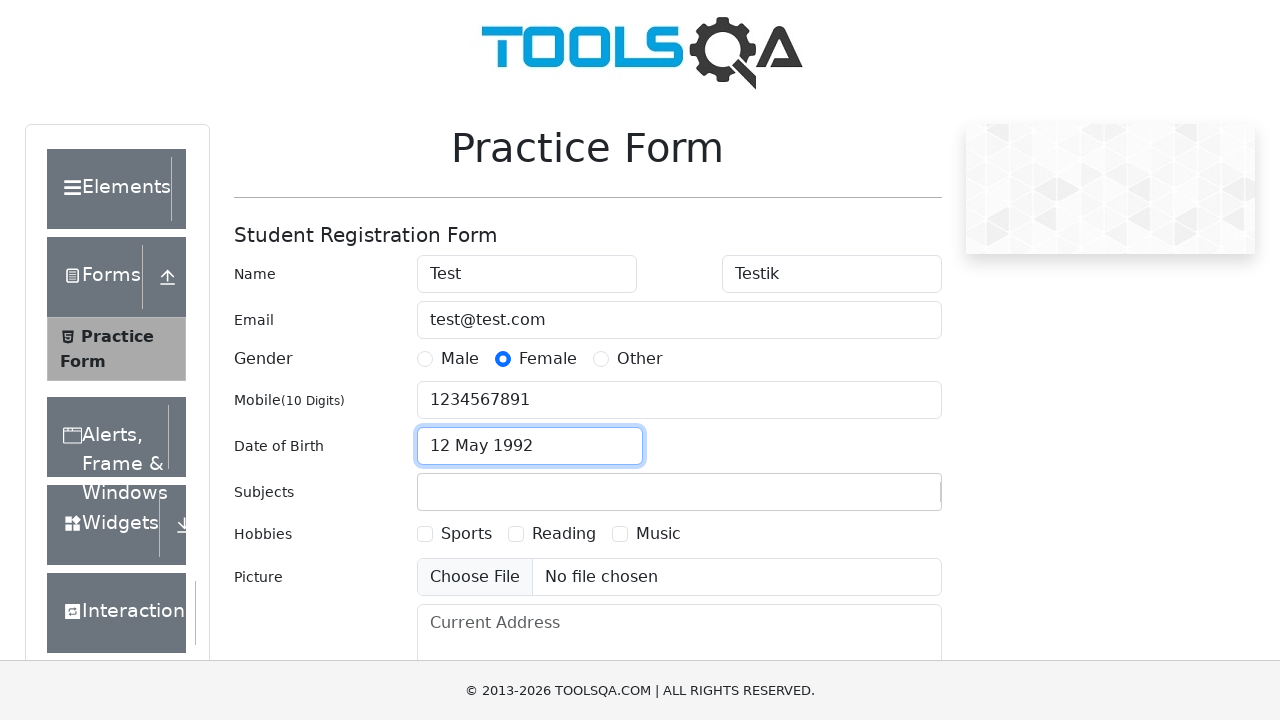

Clicked subjects container to open subject input at (679, 492) on #subjectsContainer
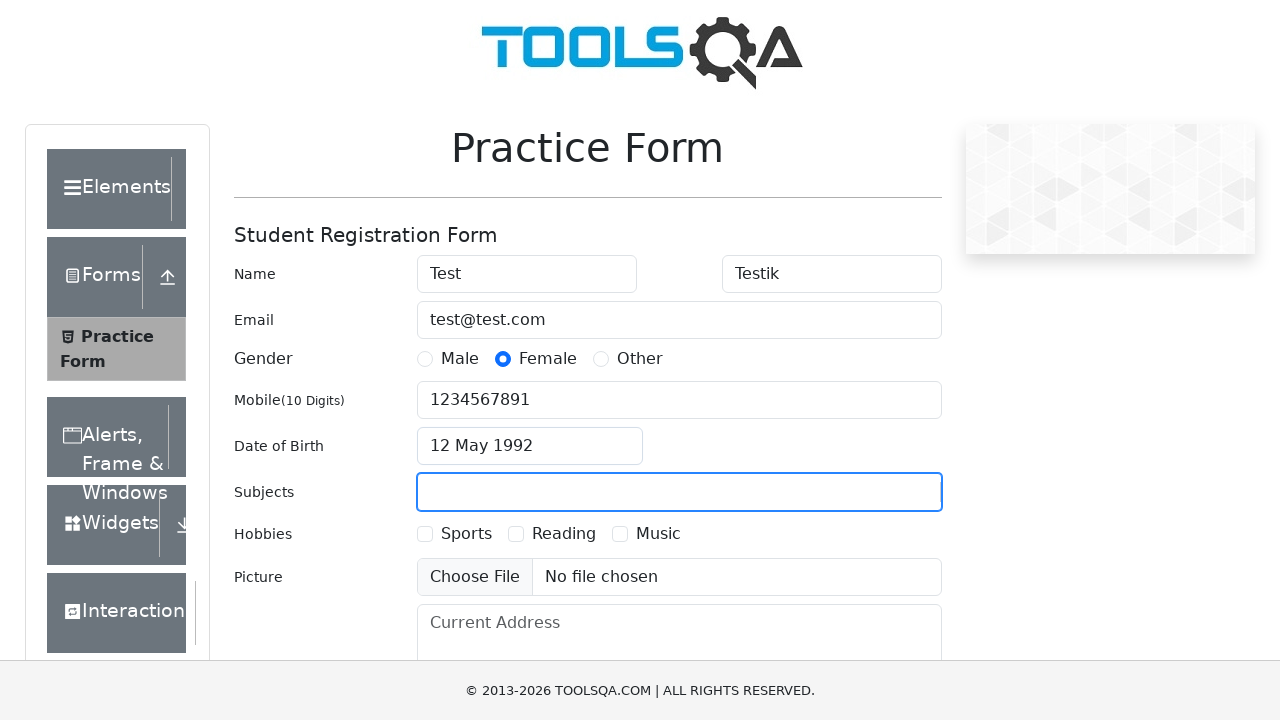

Typed 'Physics' in subjects input field on #subjectsInput
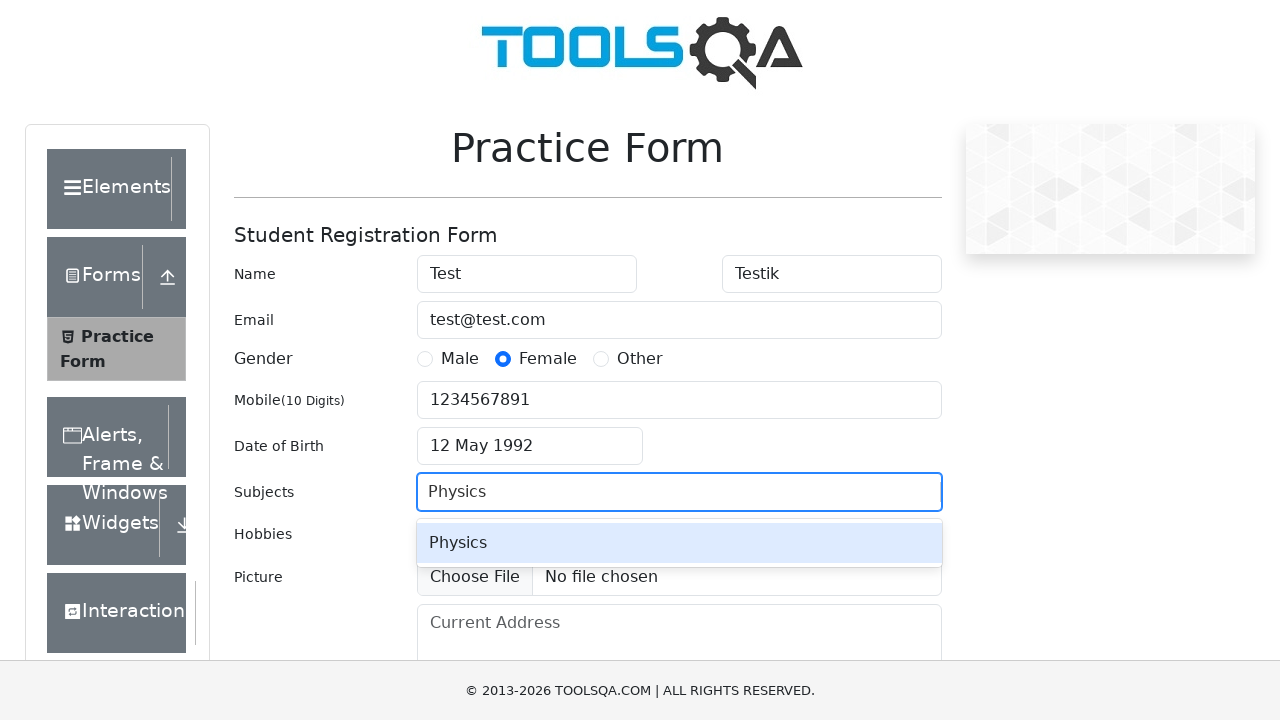

Pressed Enter to add Physics subject on #subjectsInput
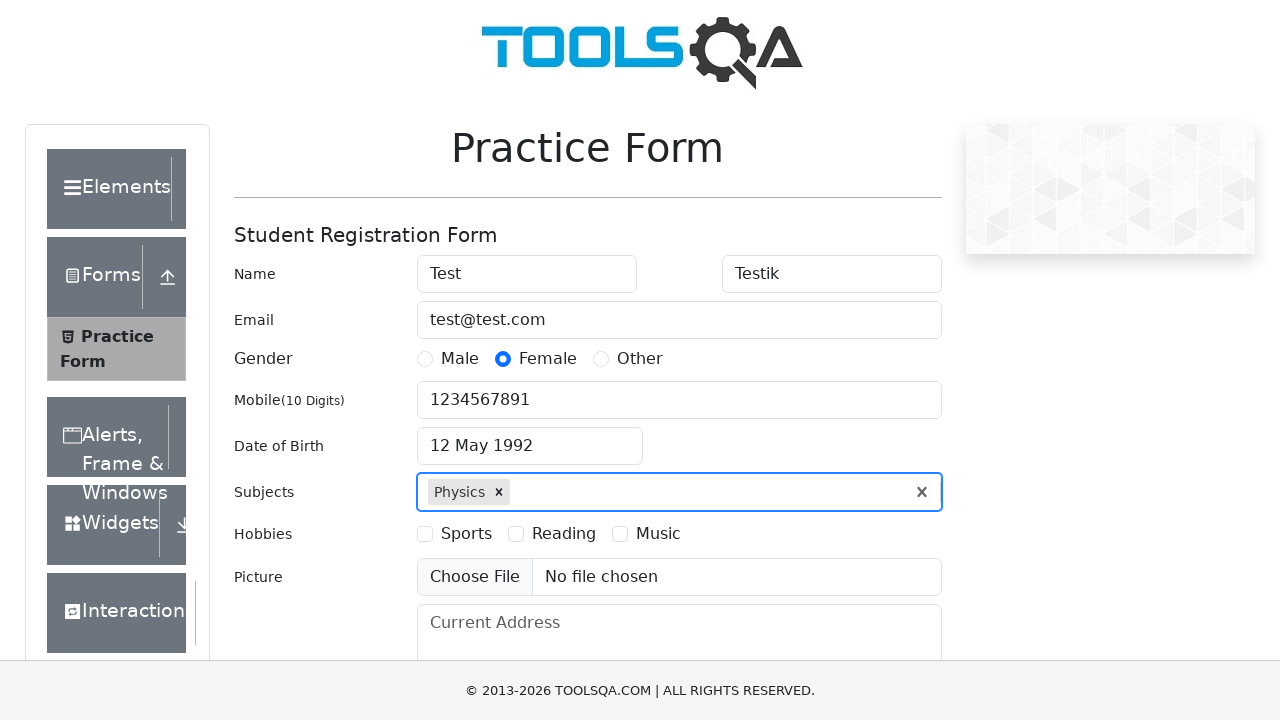

Selected Reading hobby checkbox at (564, 534) on label[for='hobbies-checkbox-2']
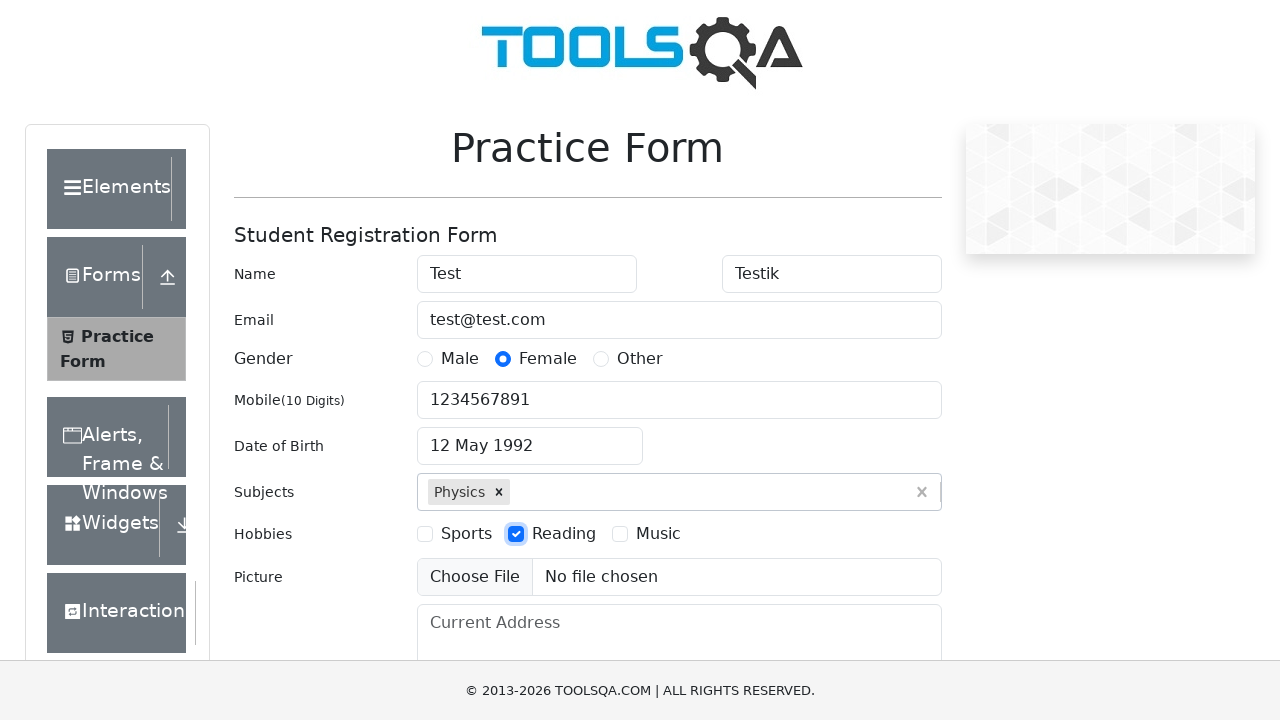

Filled current address field with 'Test' on #currentAddress
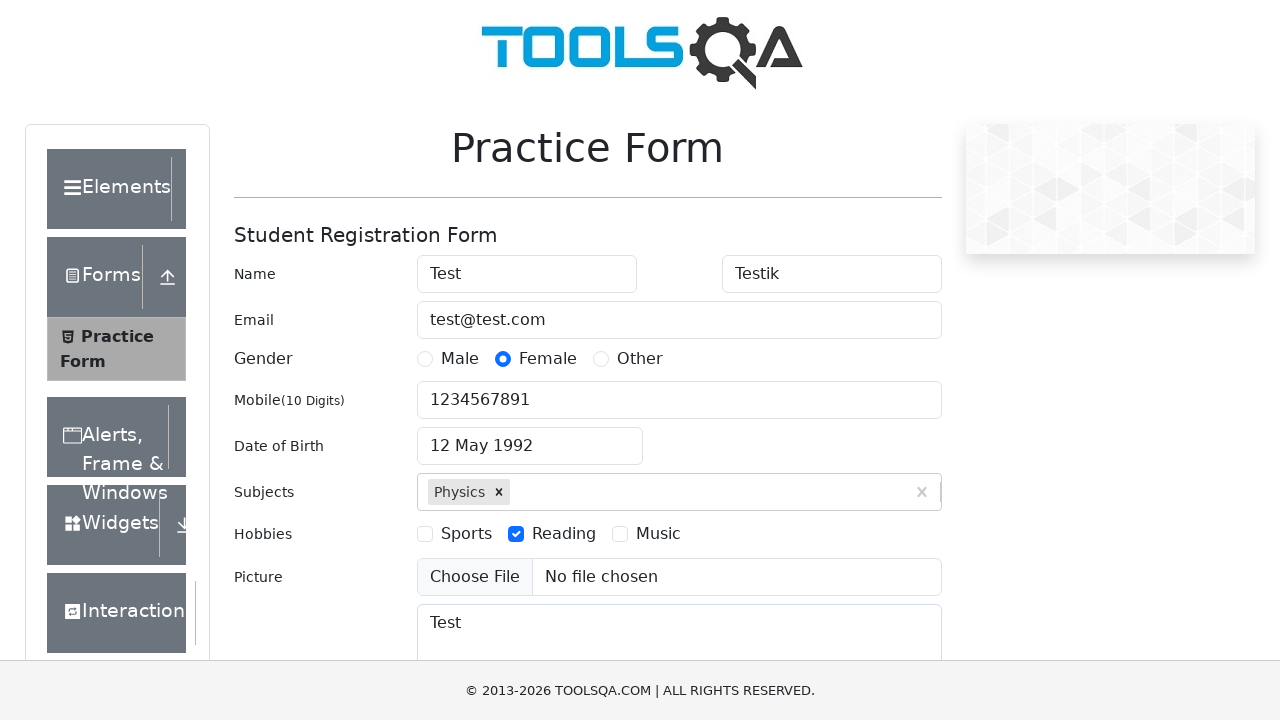

Typed 'NCR' in state selection field on #react-select-3-input
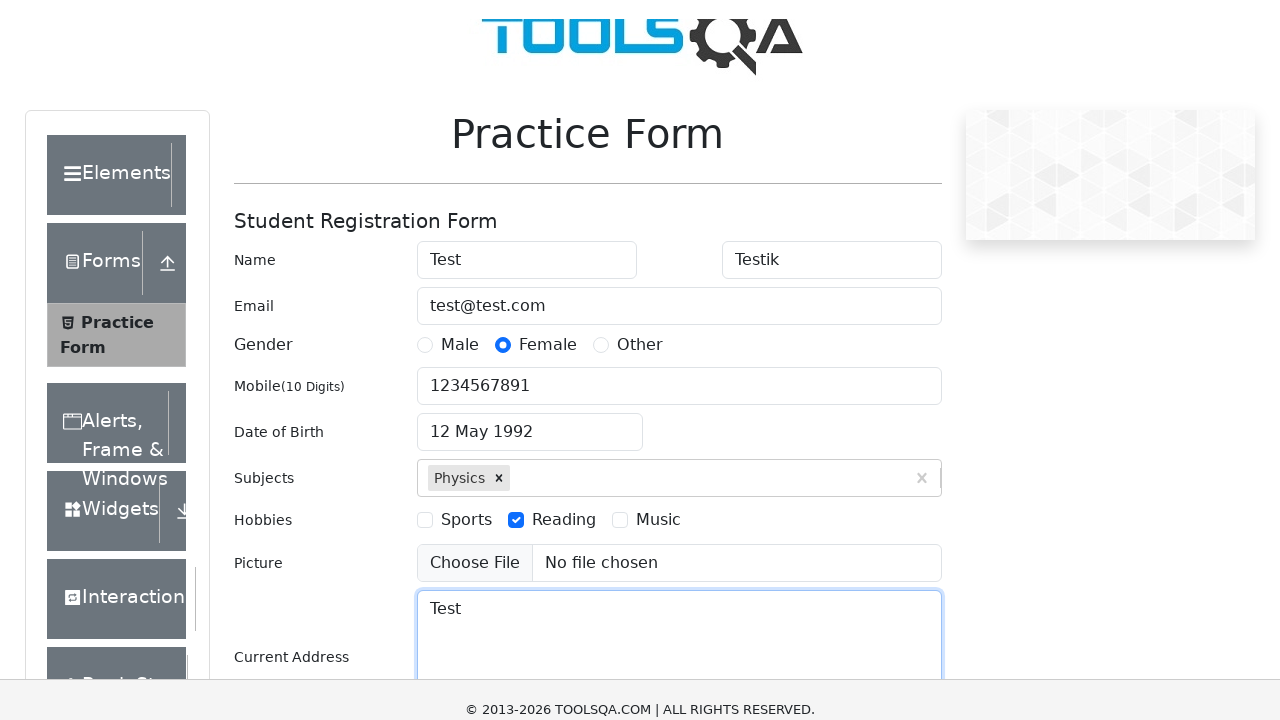

Pressed Enter to select NCR as state on #react-select-3-input
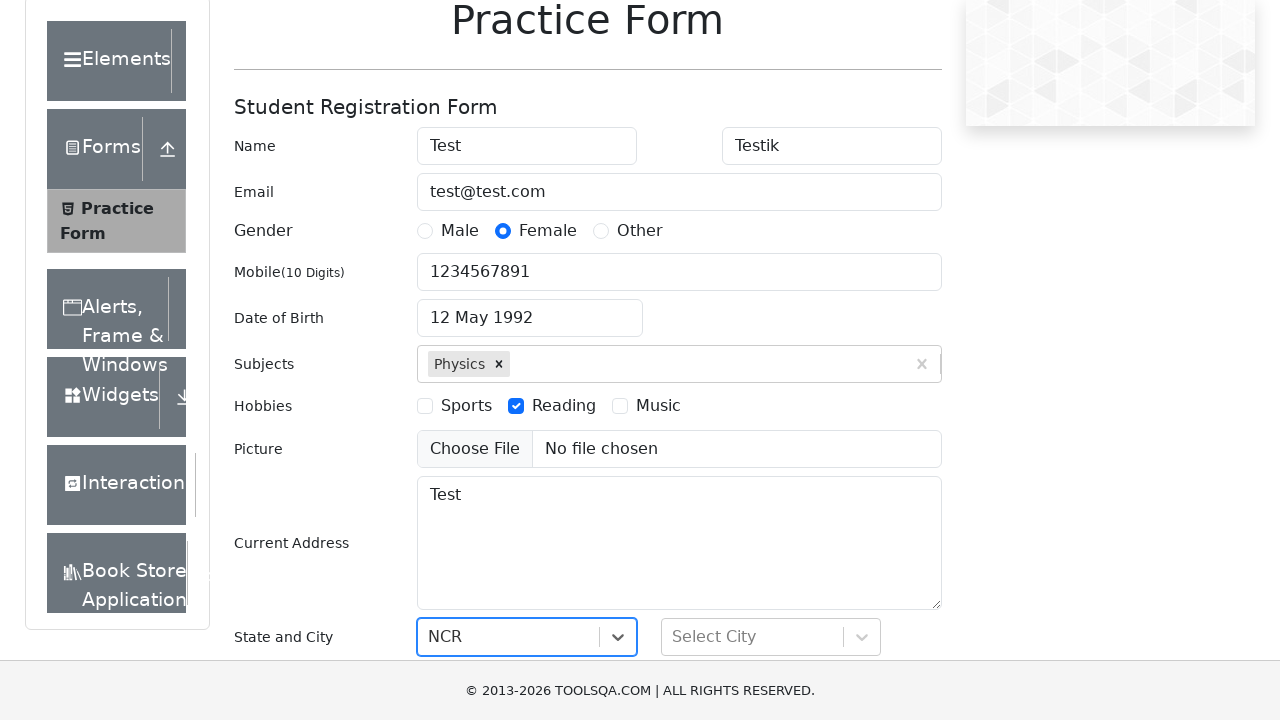

Typed 'Delhi' in city selection field on #react-select-4-input
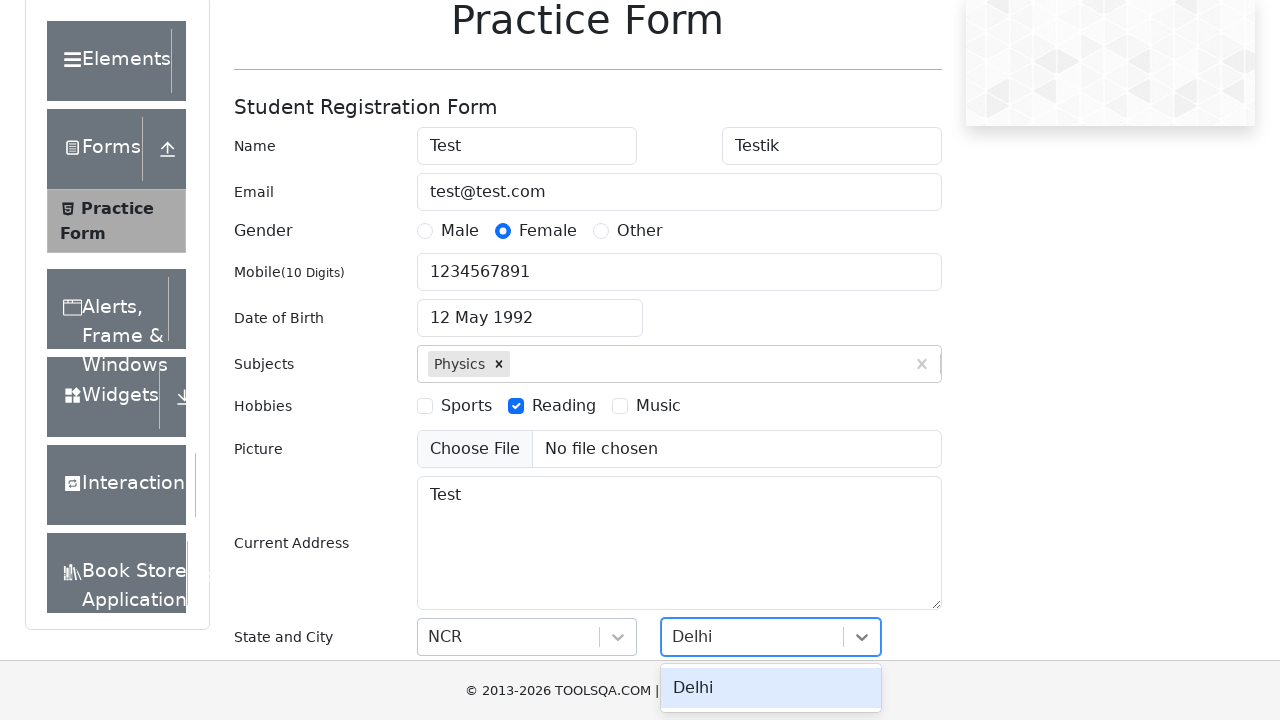

Pressed Enter to select Delhi as city on #react-select-4-input
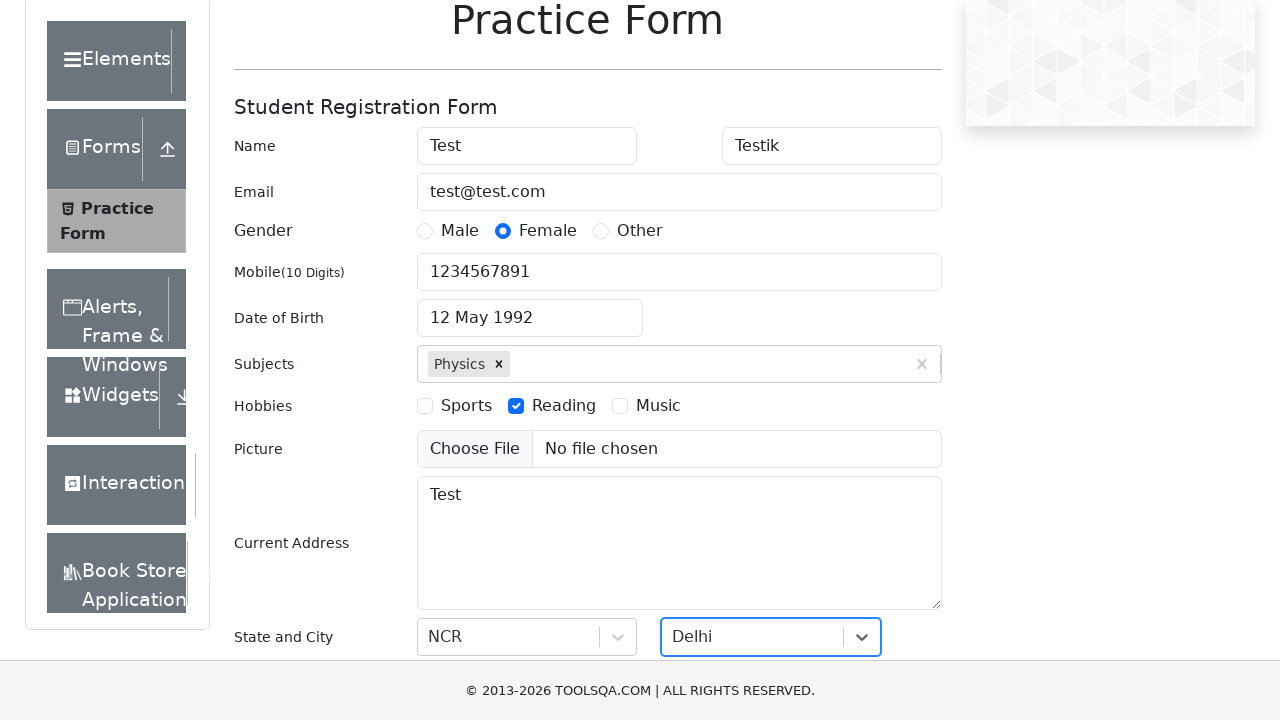

Clicked submit button to submit the practice form at (885, 499) on #submit
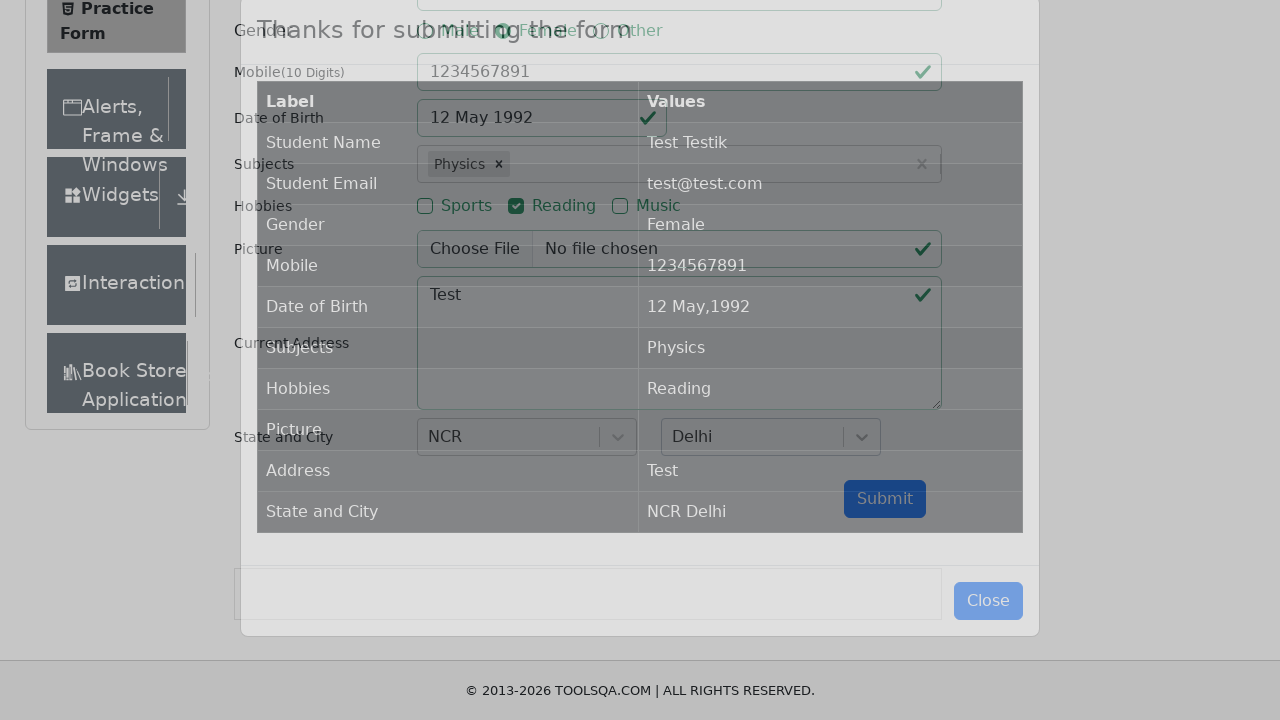

Confirmation modal with submitted data appeared
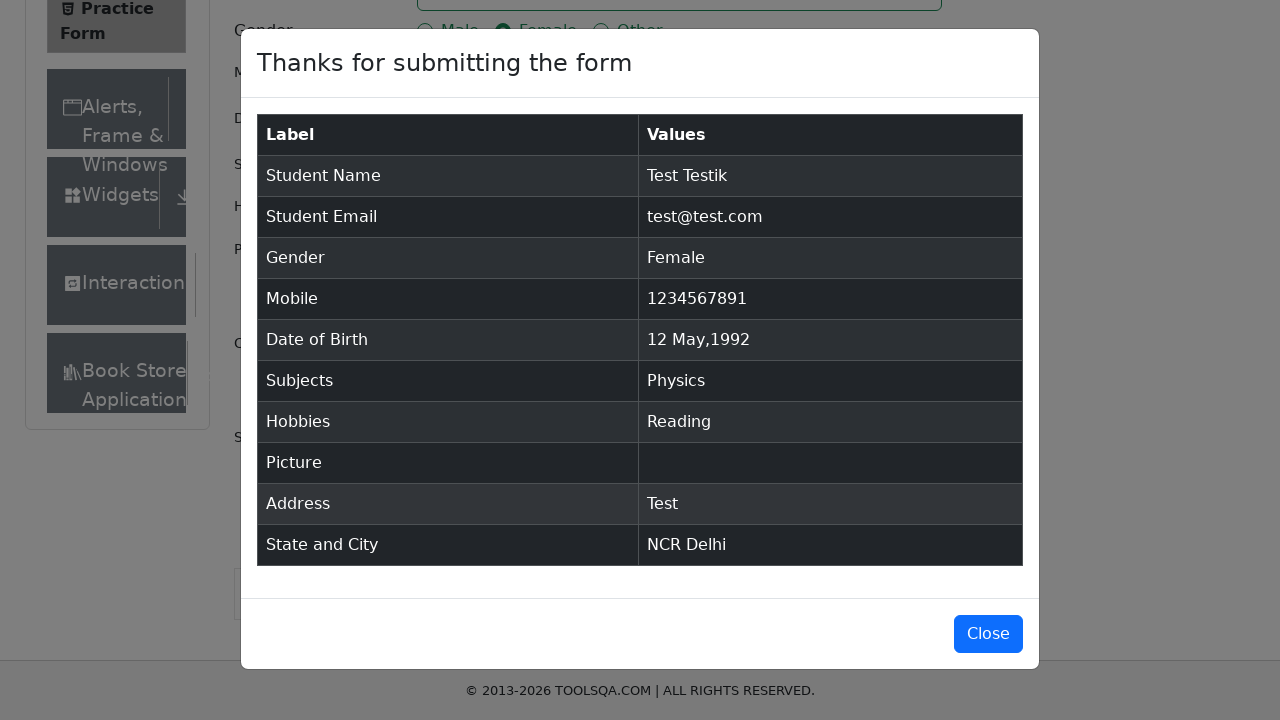

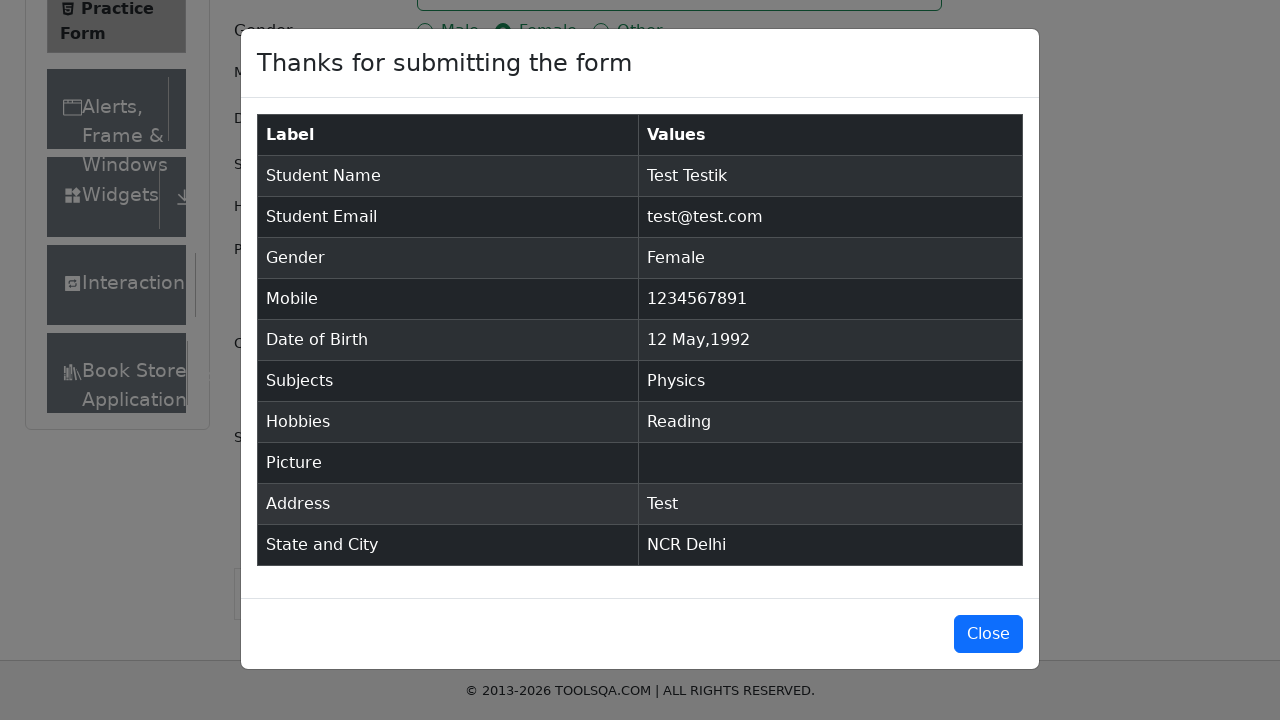